Tests that the Browse Languages page displays a table with the correct headers: Language, Author, Date, Comments, and Rate.

Starting URL: http://99-bottles-of-beer.net/lyrics.html

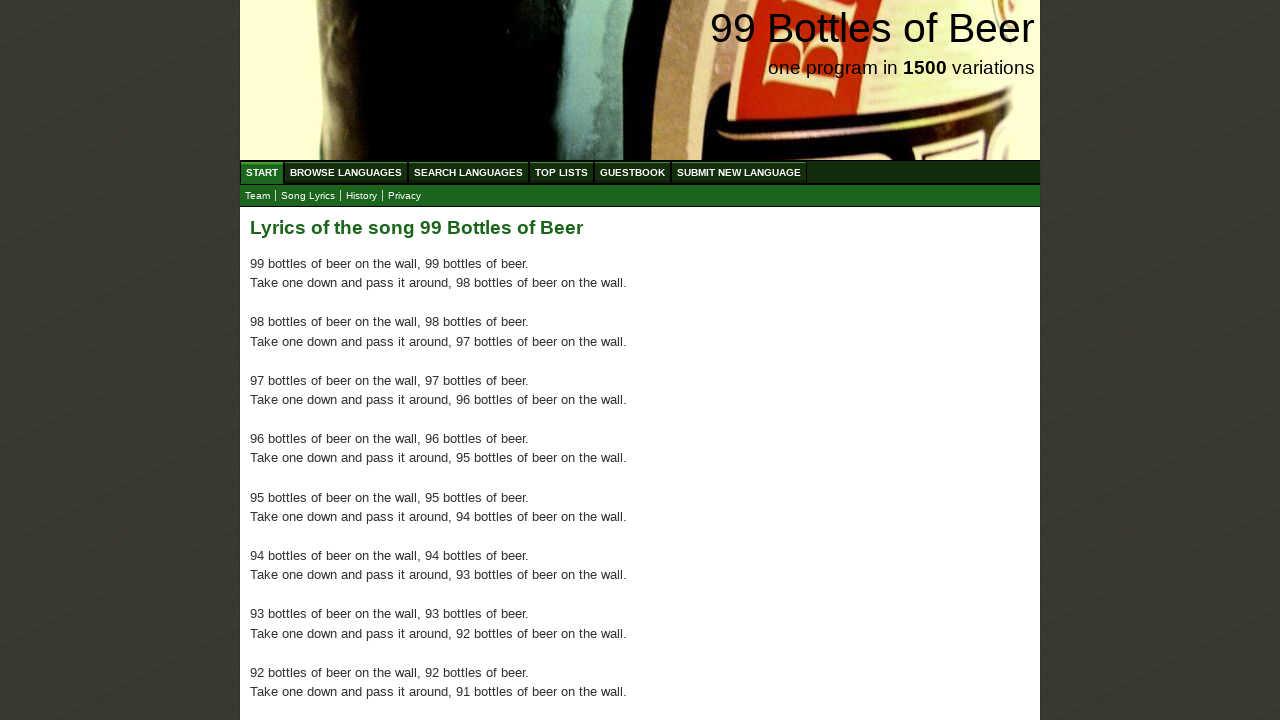

Navigated to Browse Languages page
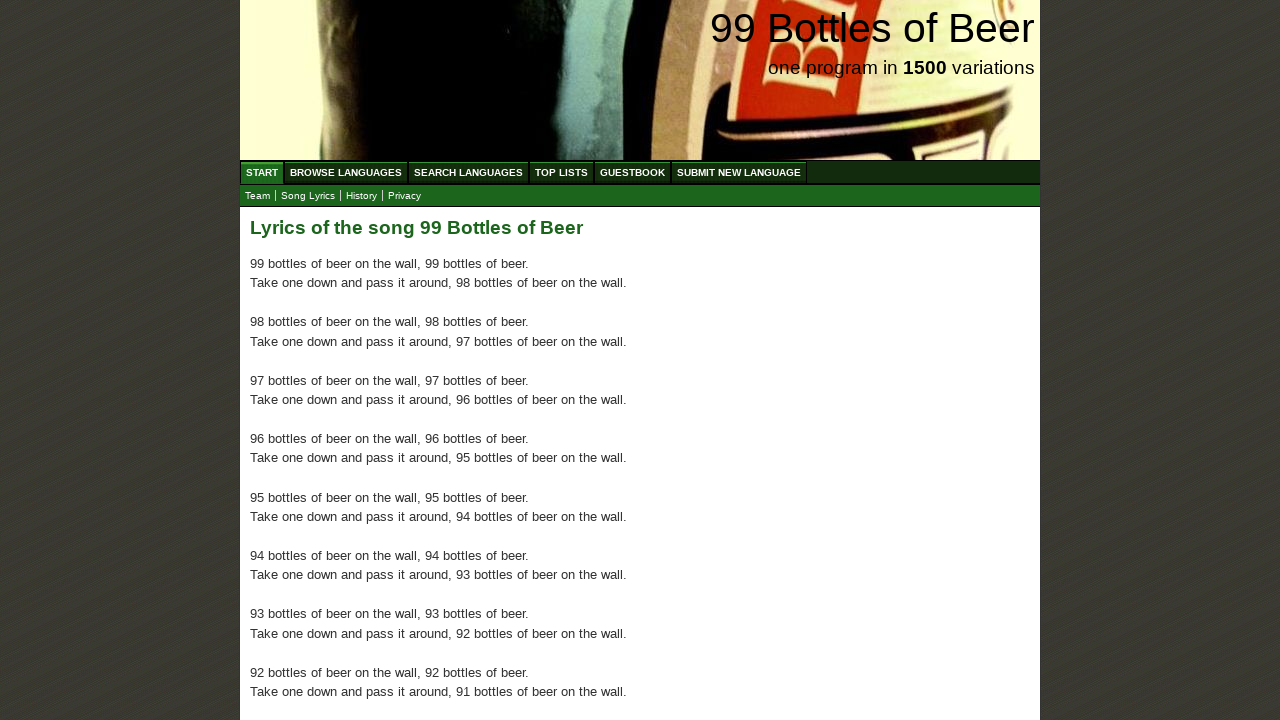

Clicked on Browse Languages menu at (346, 172) on xpath=//ul[@id='menu']/li/a[@href='/abc.html']
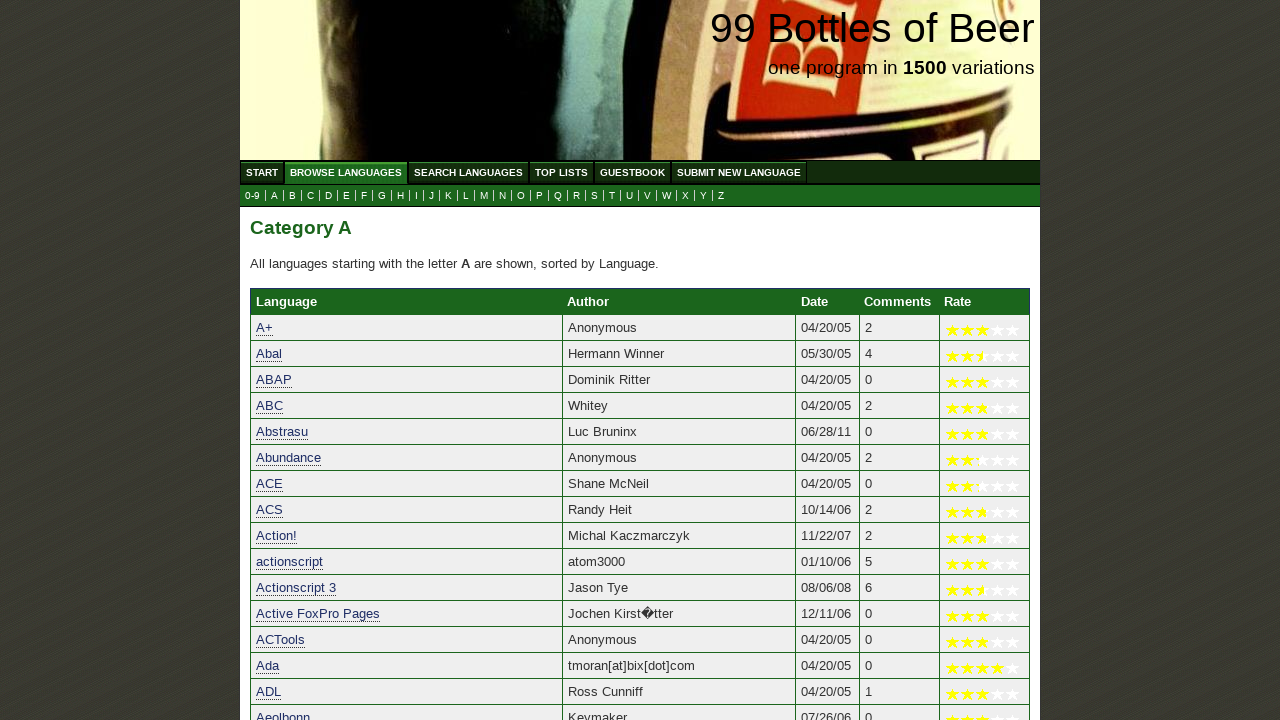

Verified Language header exists
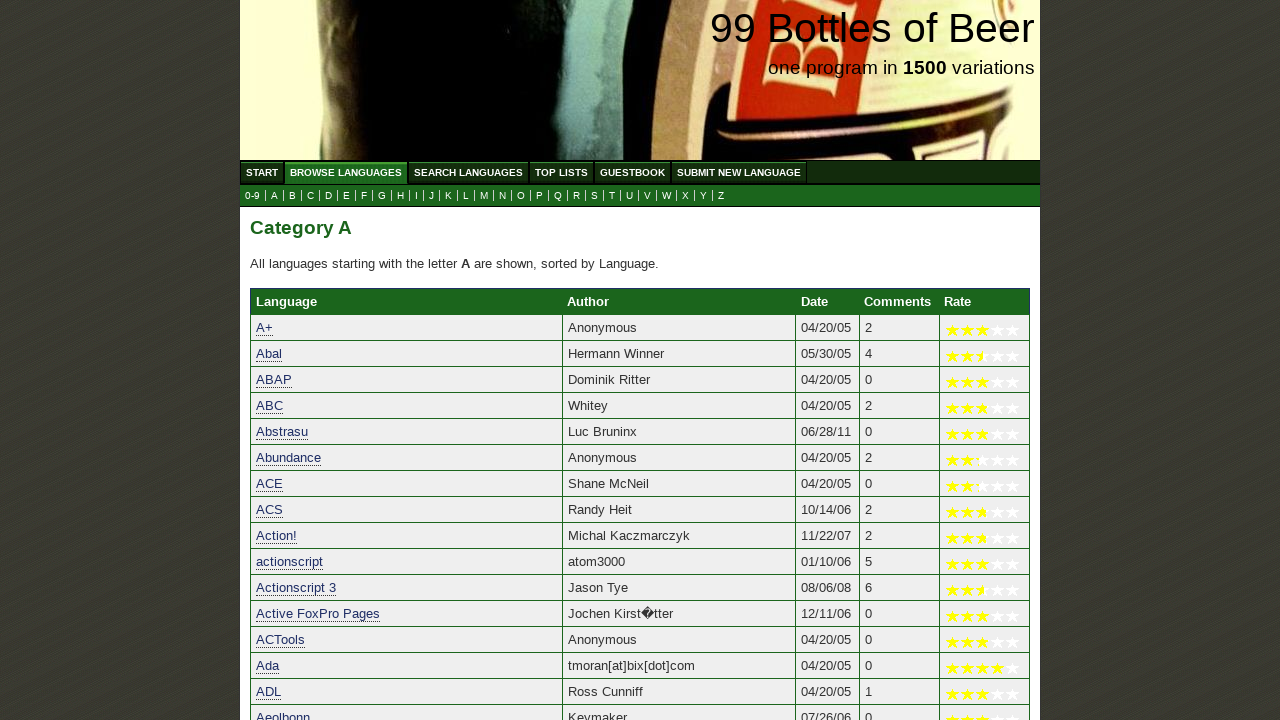

Verified Author header exists
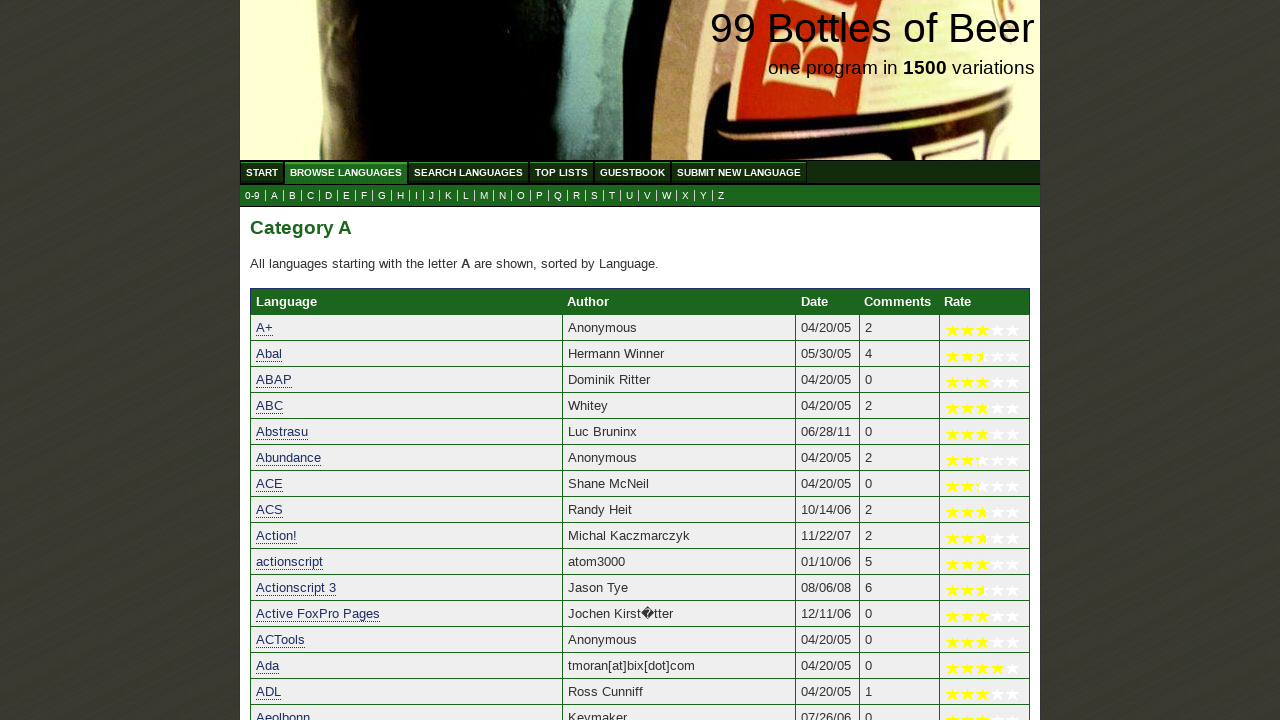

Verified Date header exists
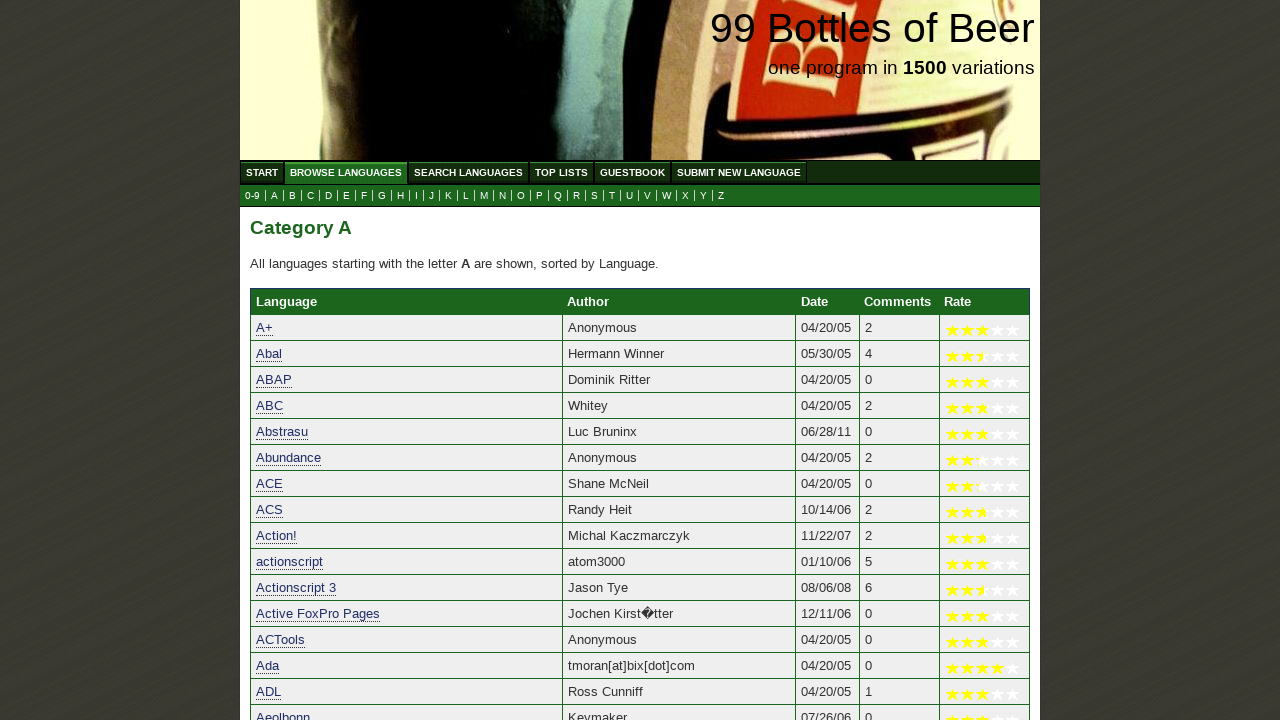

Verified Comments header exists
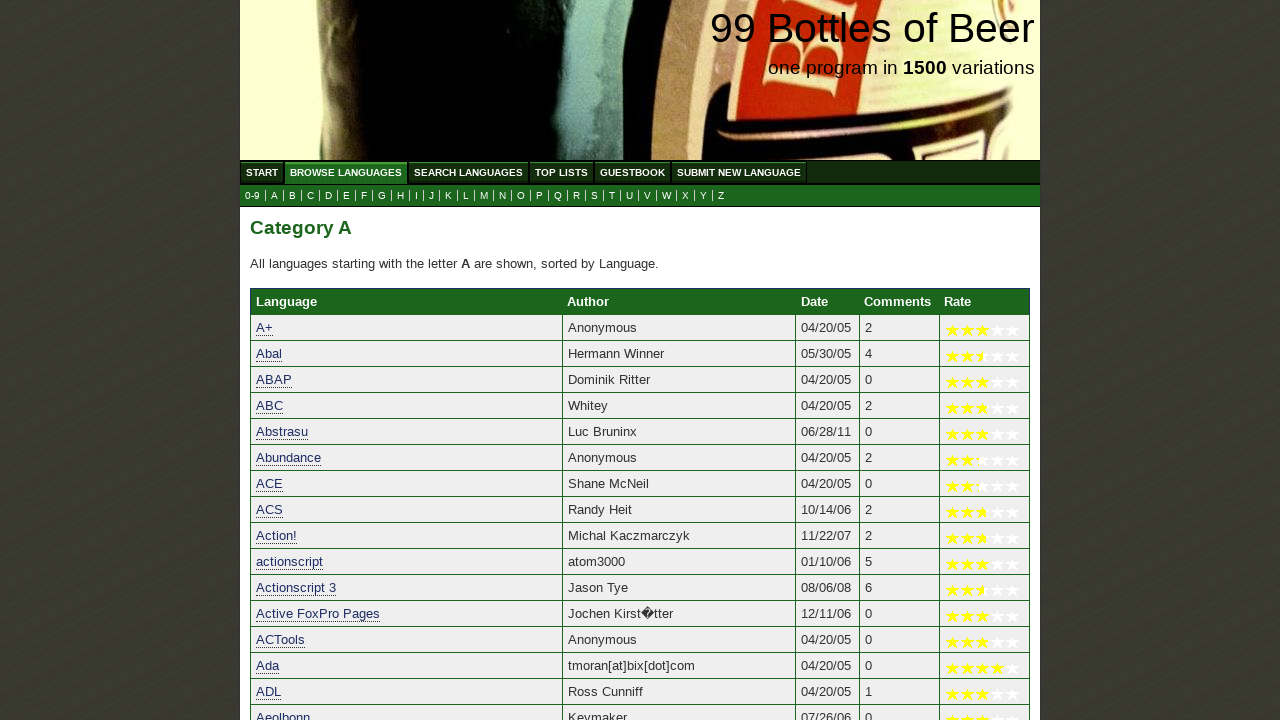

Verified Rate header exists
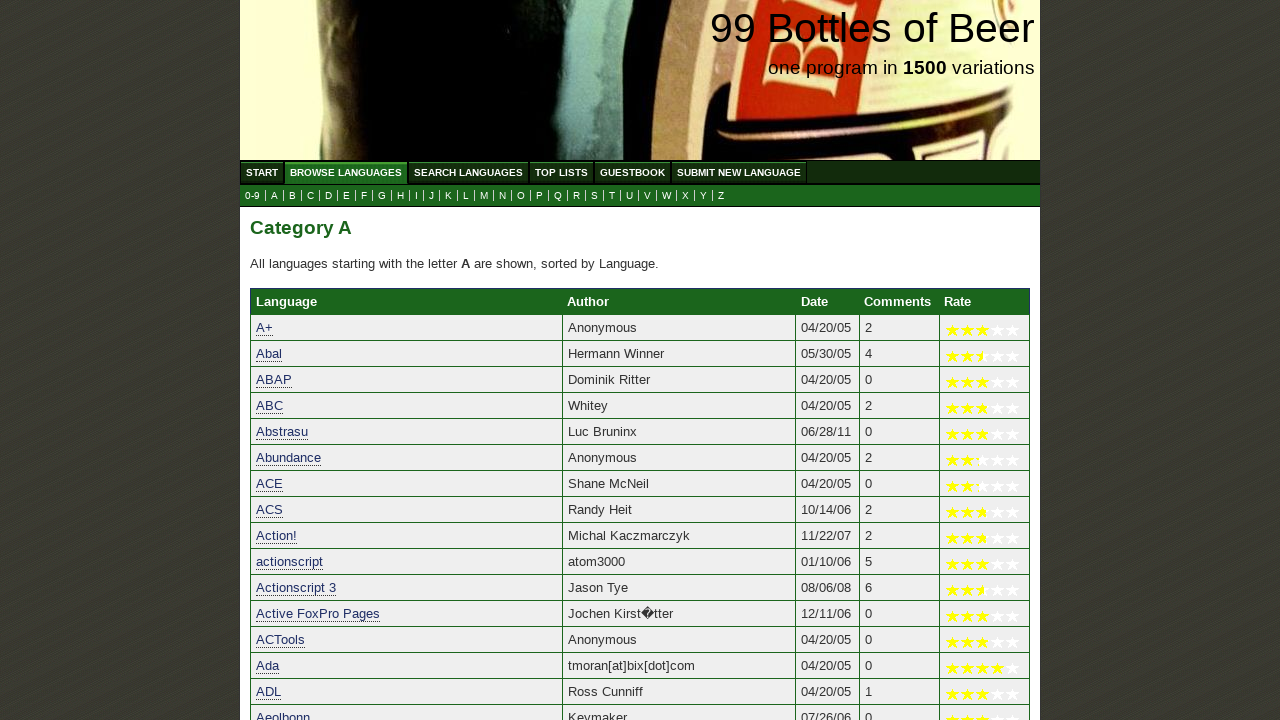

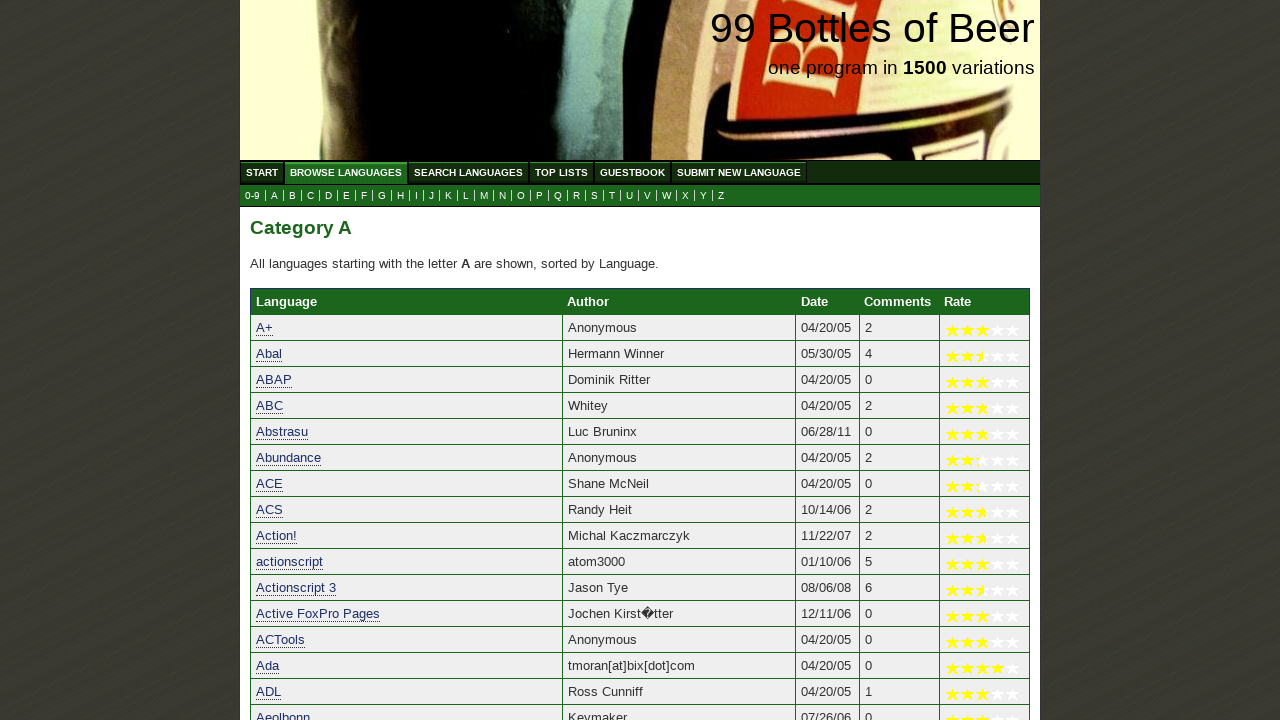